Tests dropdown functionality on a flight booking practice site by selecting origin city (Hyderabad) and destination city (Bengaluru) from dropdown menus.

Starting URL: https://rahulshettyacademy.com/dropdownsPractise/

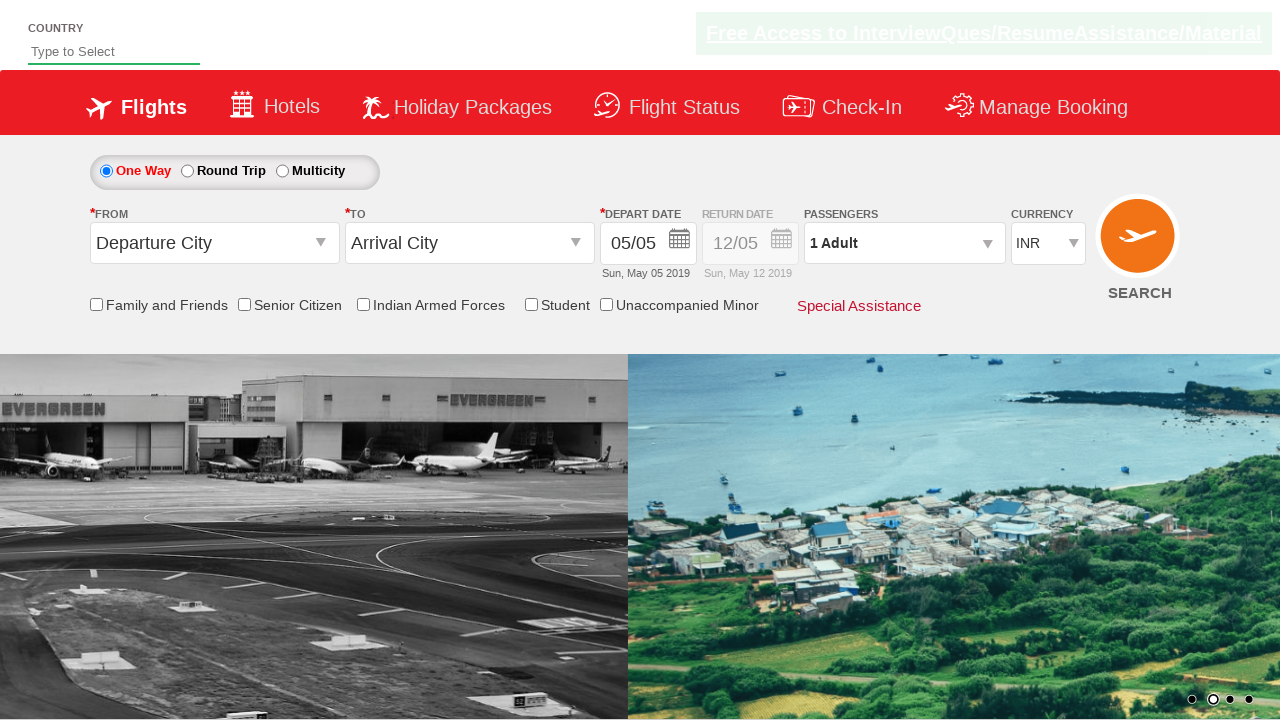

Clicked on origin city dropdown at (214, 243) on input.select_CTXT
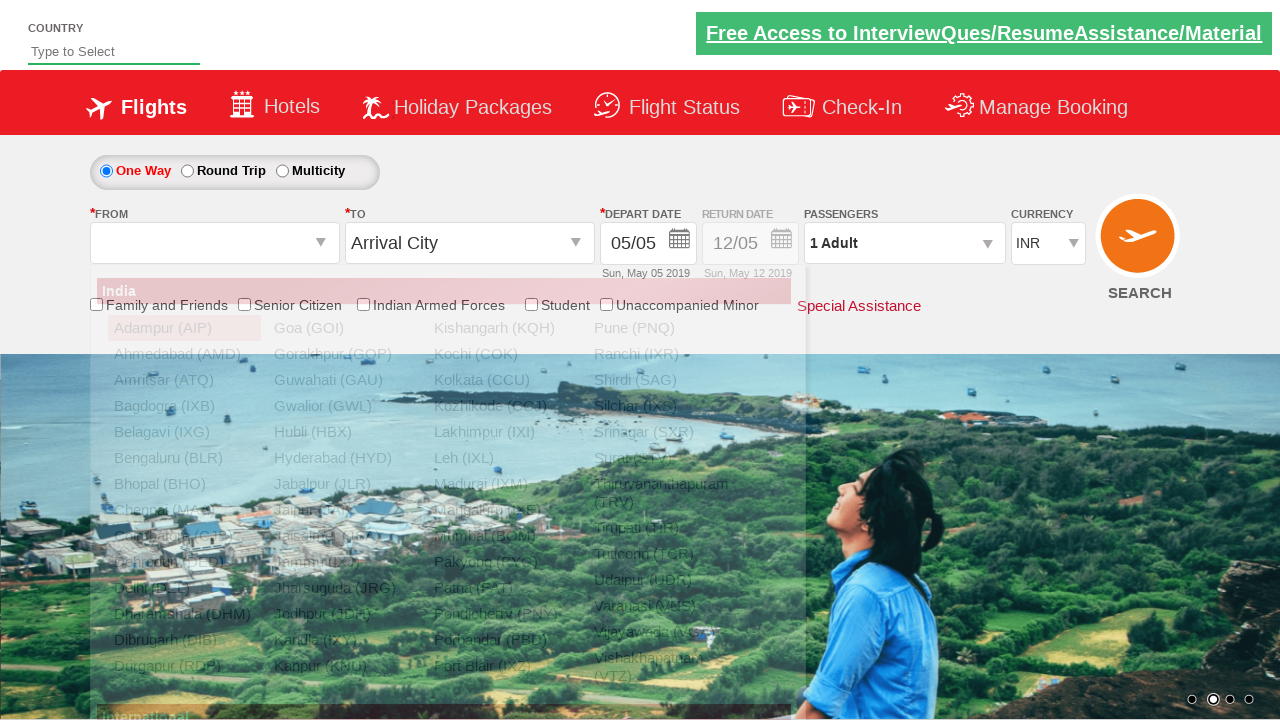

Selected Hyderabad (HYD) from origin dropdown at (344, 458) on a[value='HYD']
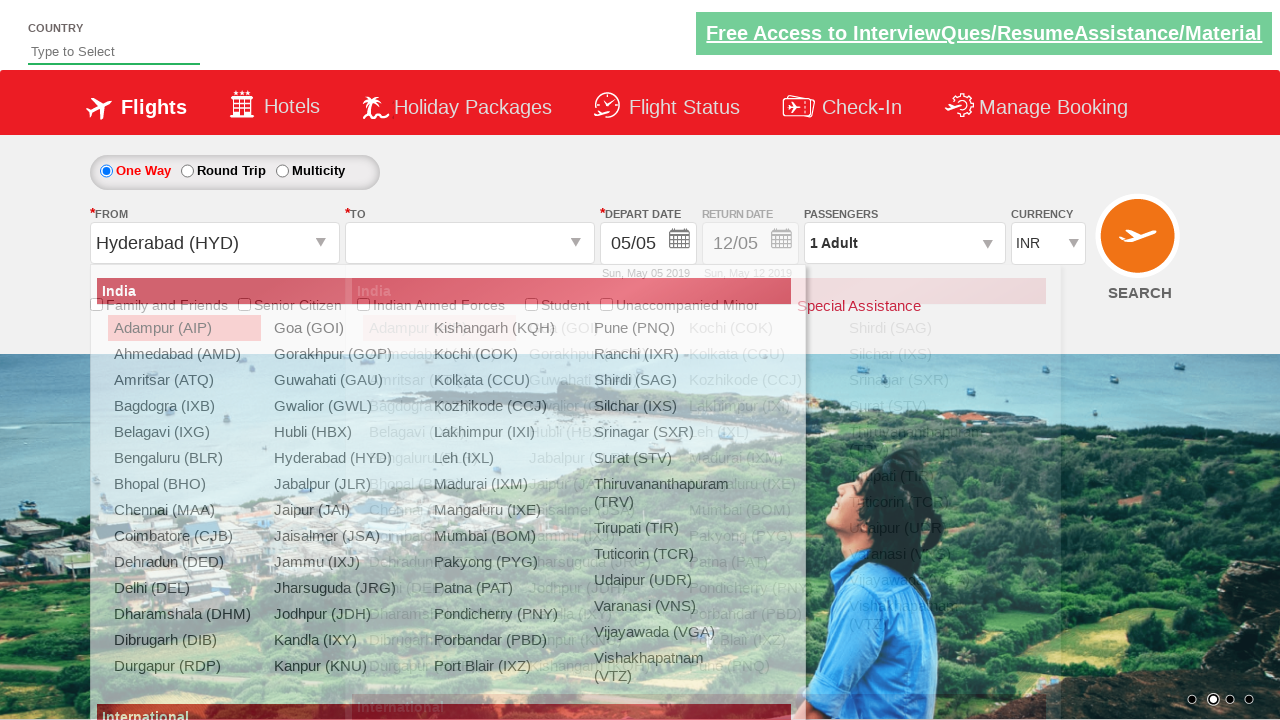

Waited for dropdown animation to complete
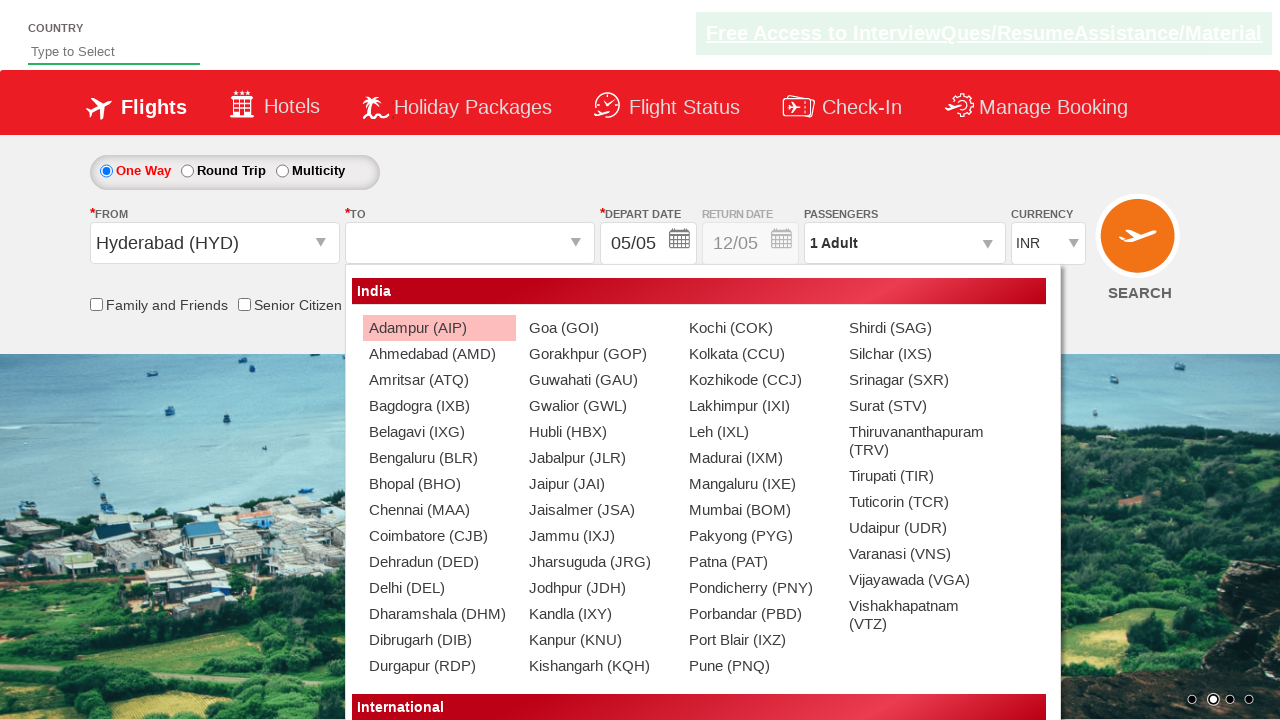

Selected Bengaluru (BLR) from destination dropdown at (439, 458) on xpath=//div[@id='glsctl00_mainContent_ddl_destinationStation1_CTNR']//a[contains
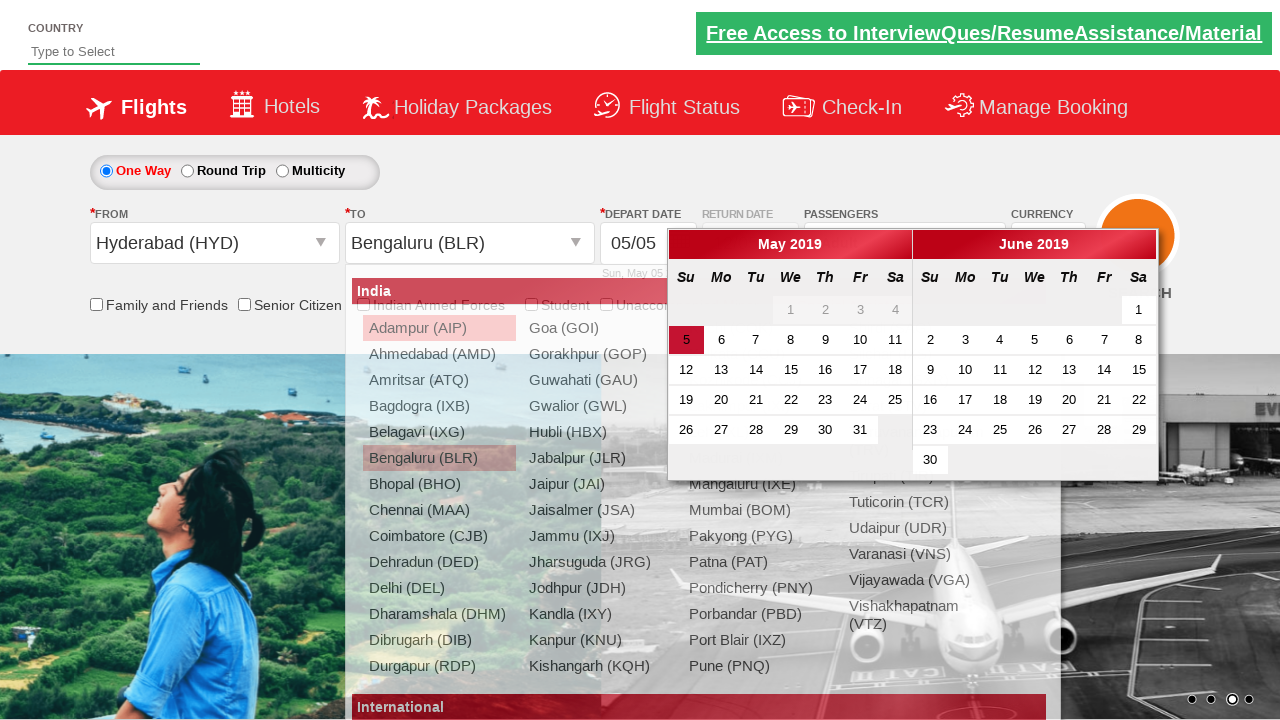

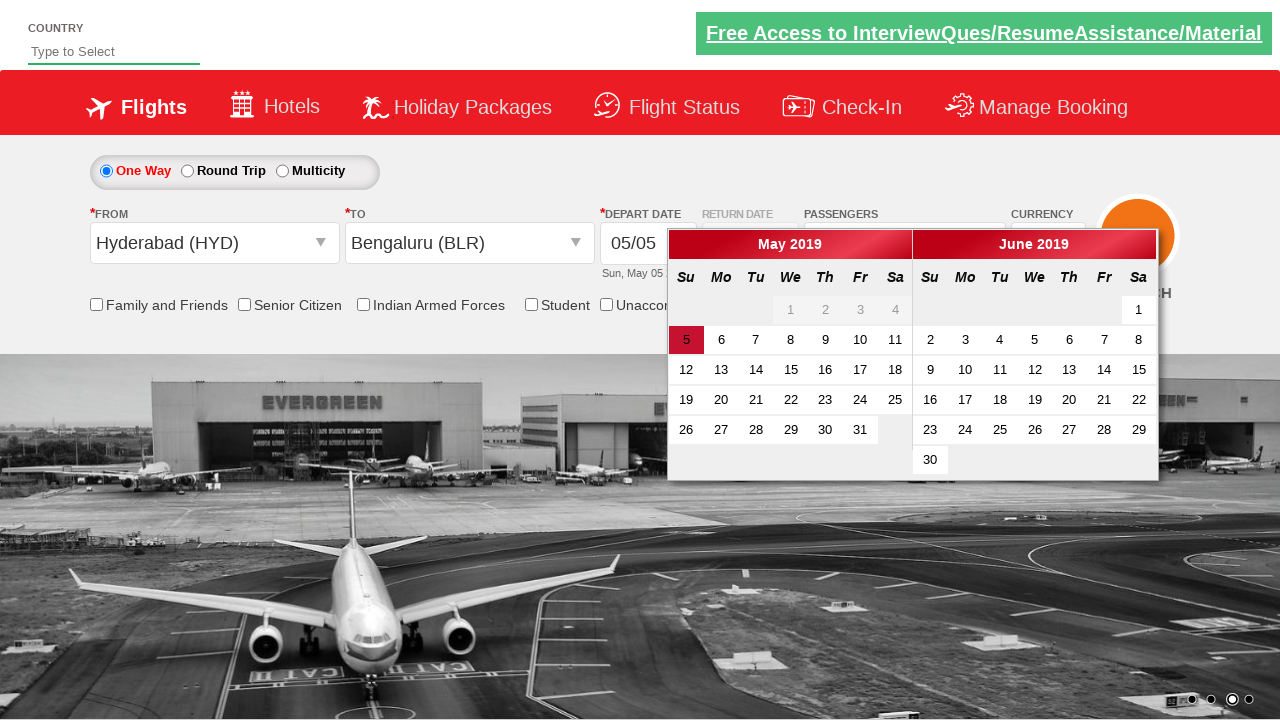